Tests that a specific input element is enabled and fills it with text if so.

Starting URL: http://only-testing-blog.blogspot.com

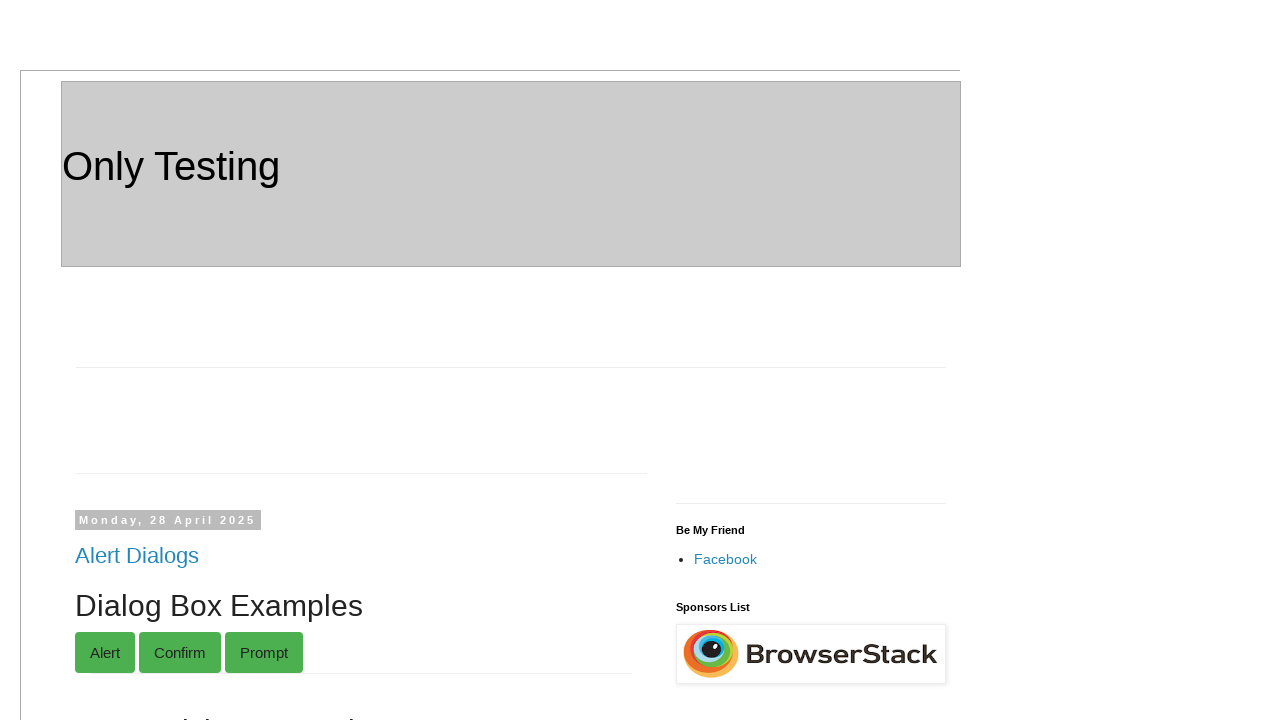

Retrieved current URL from page
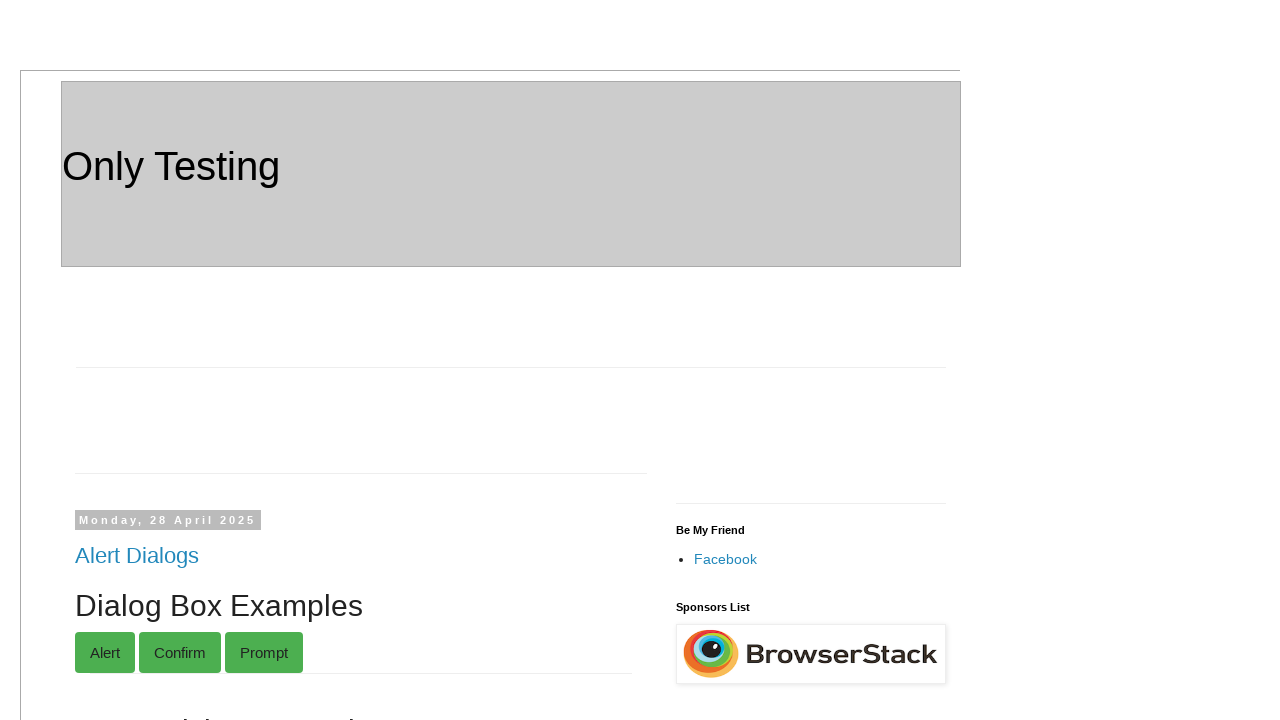

Retrieved page title
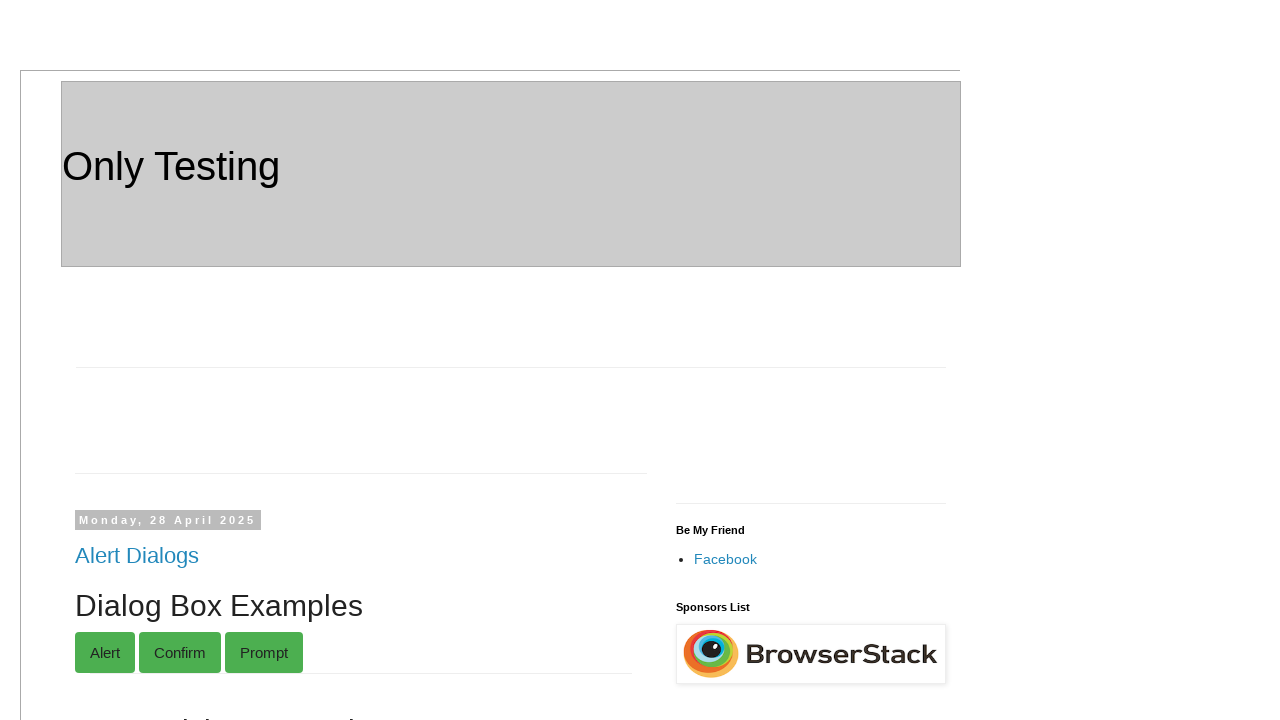

Located Grand Parent1 input element
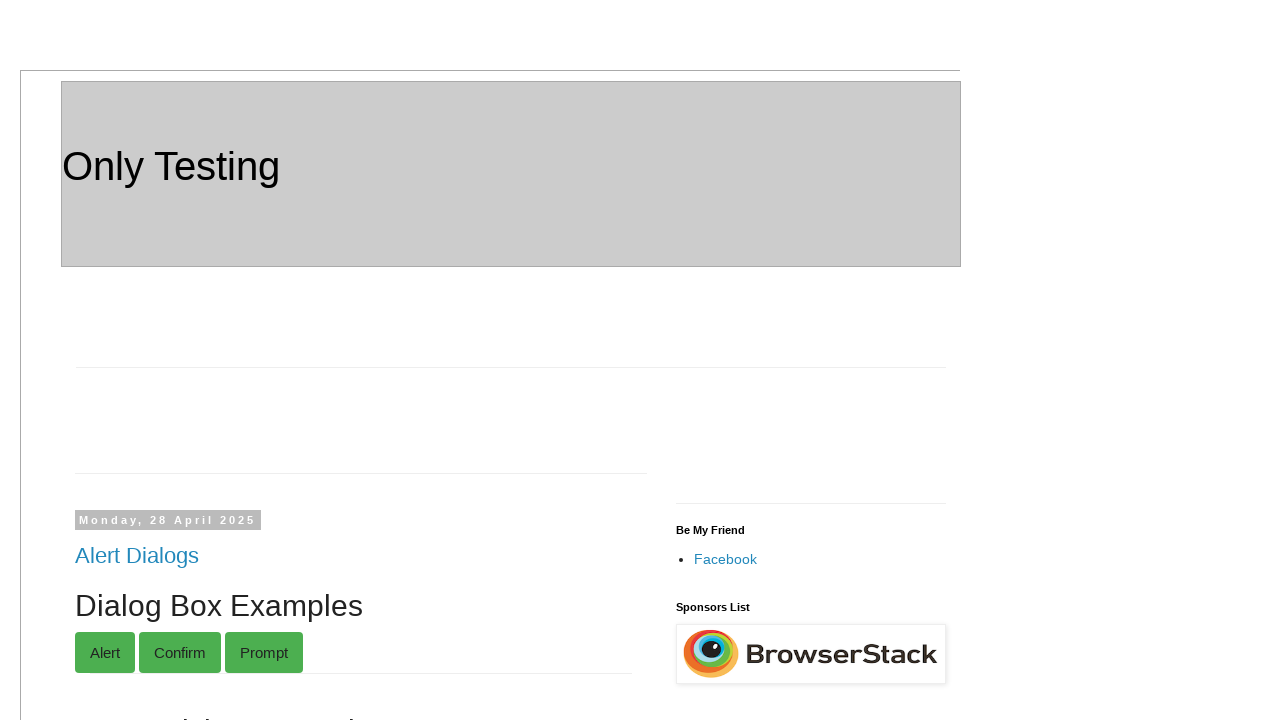

Verified Grand Parent1 text box is enabled
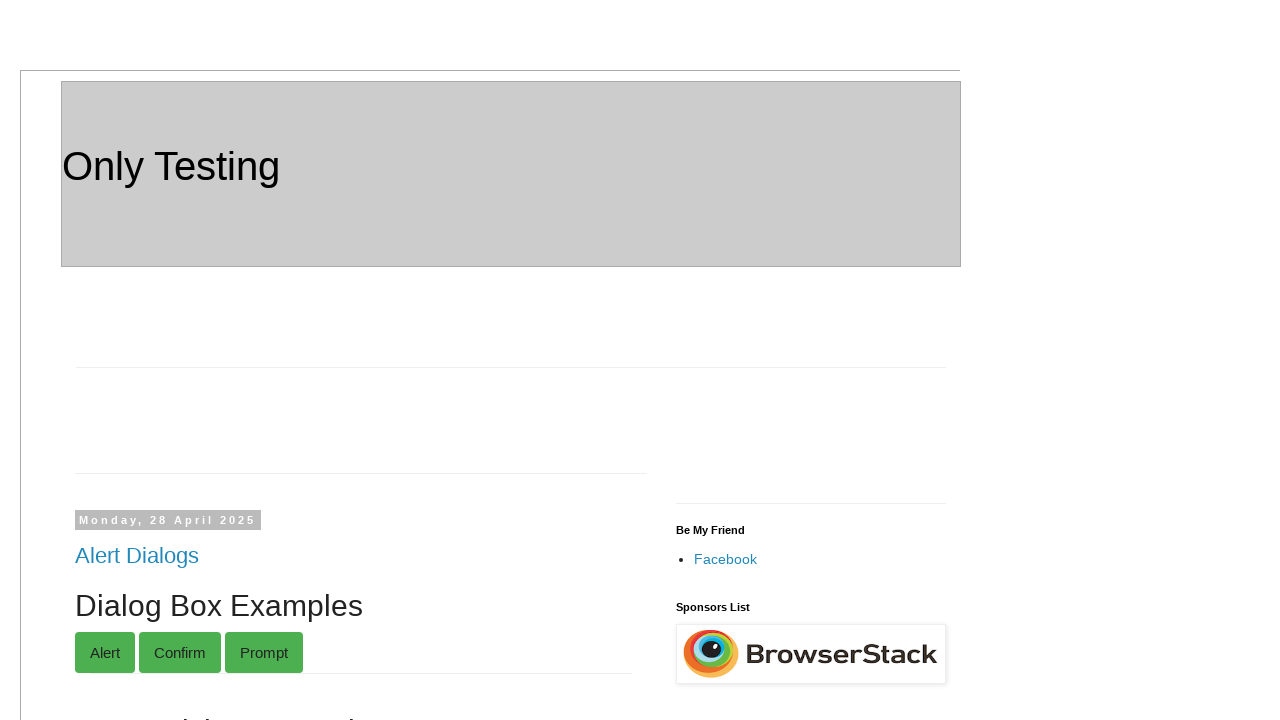

Filled Grand Parent1 text box with 'WebDriver Test' on xpath=//input[@name='gparent1']
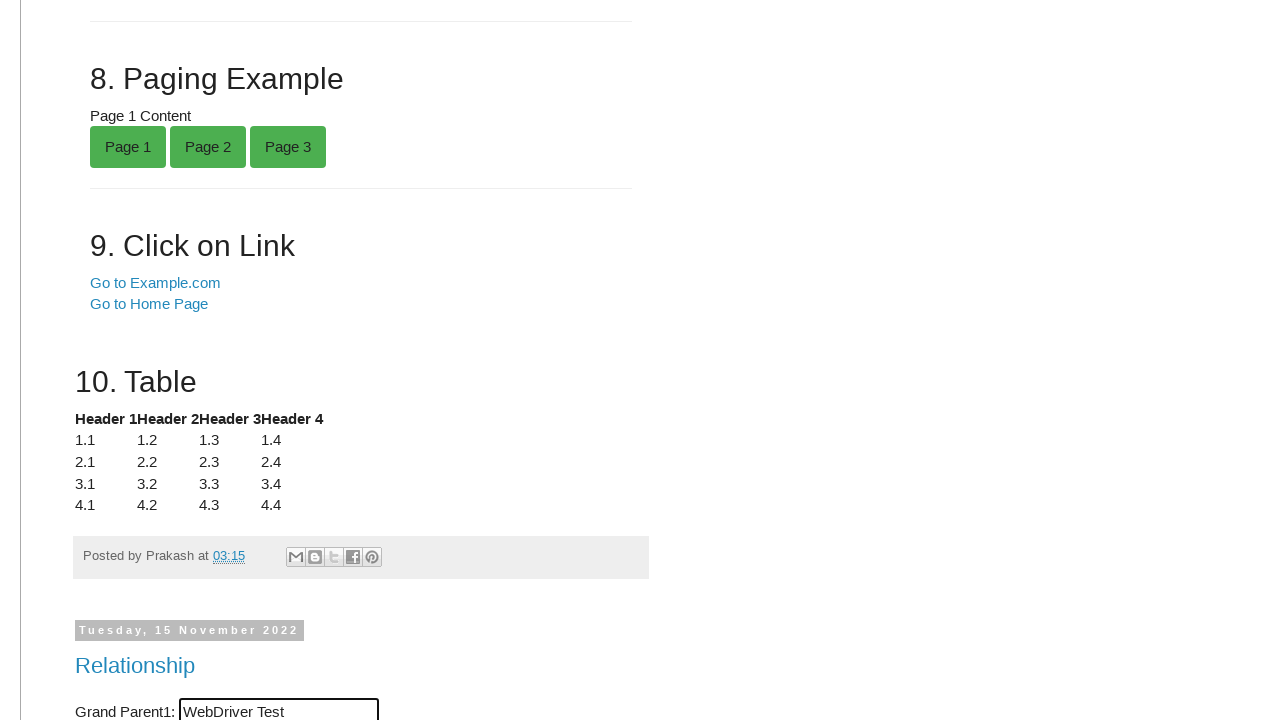

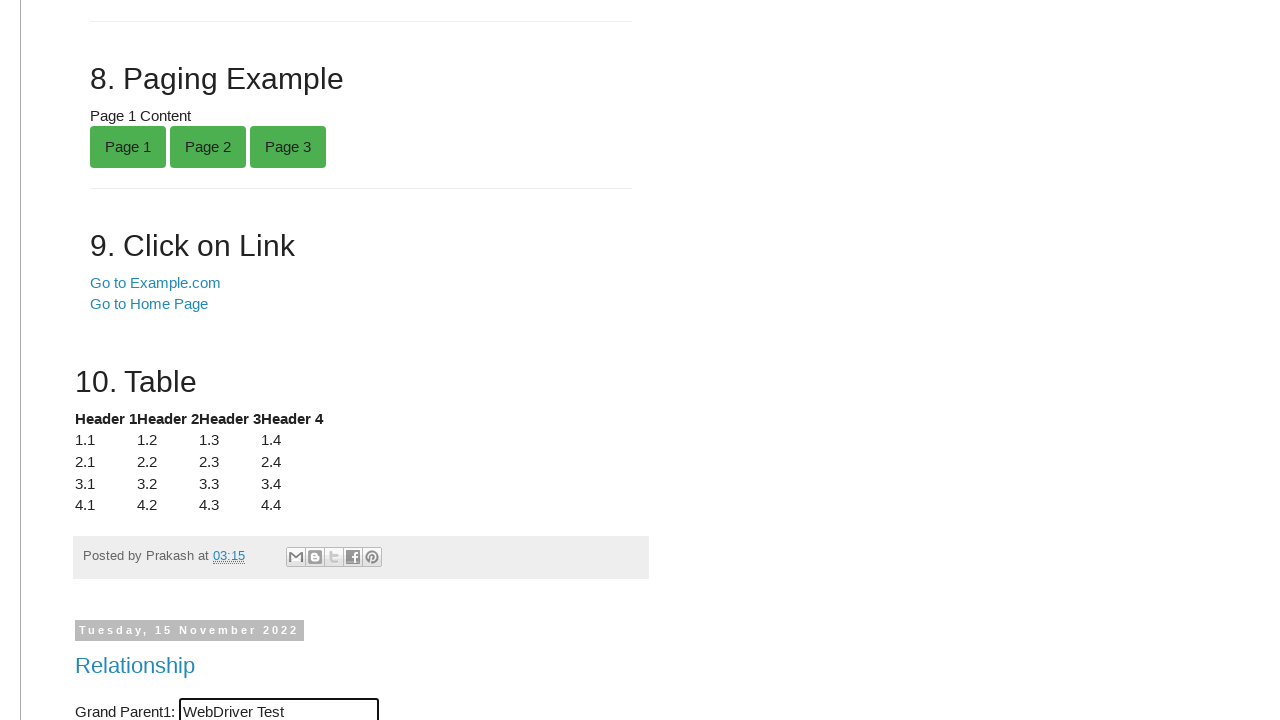